Tests the registration flow by navigating from the Windows page to the Register page, filling in first name and last name fields, and clicking the register button.

Starting URL: http://demo.automationtesting.in/Windows.html

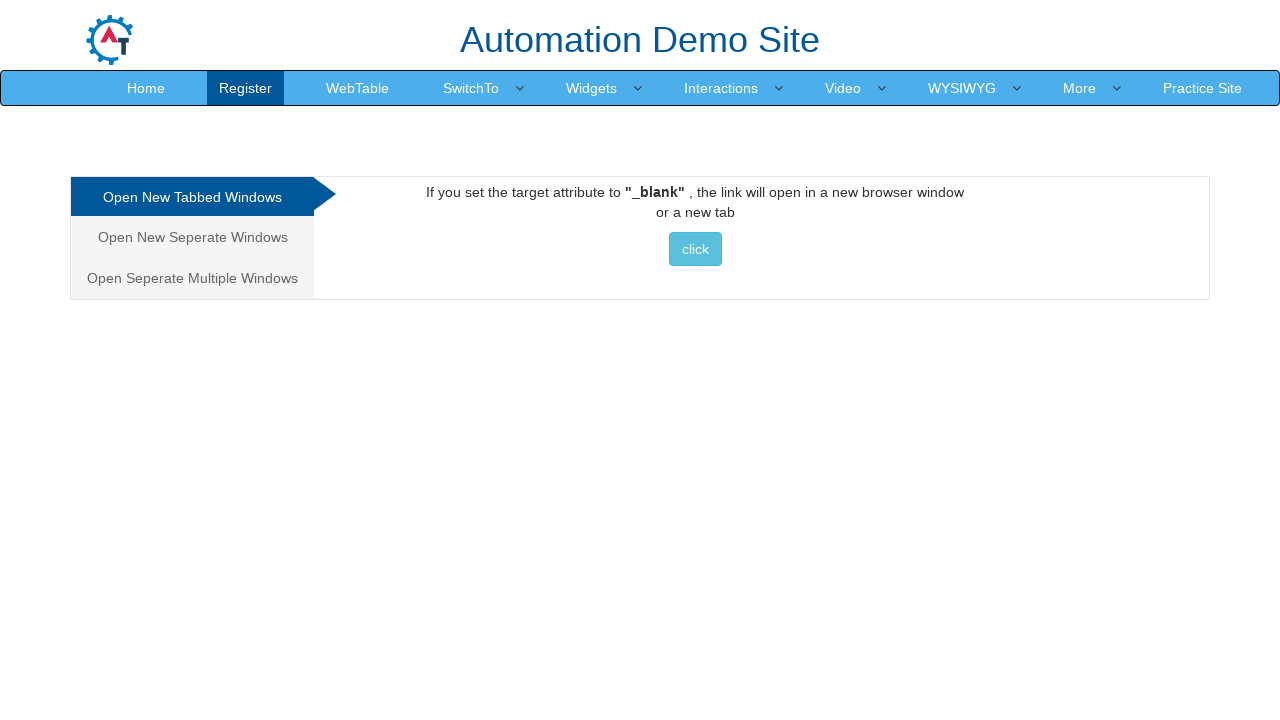

Clicked Register link to navigate to registration page at (246, 88) on a[href='Register.html']
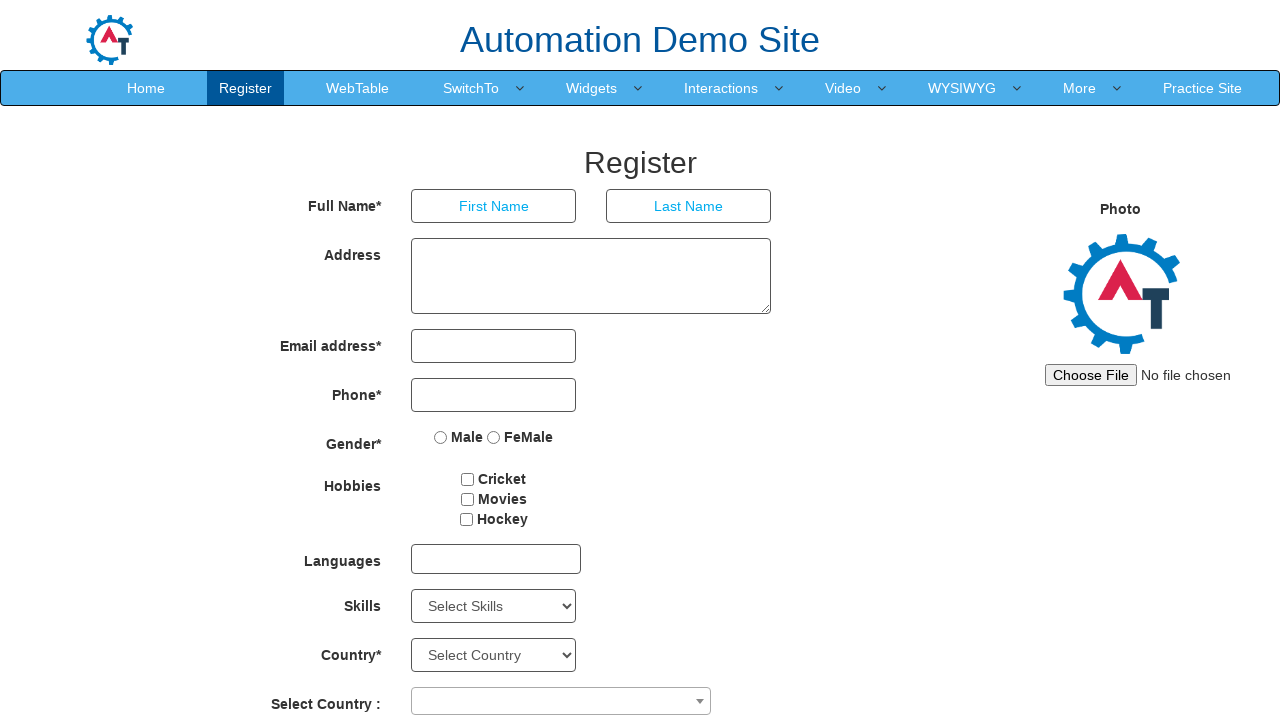

Registration page loaded and FirstName field is visible
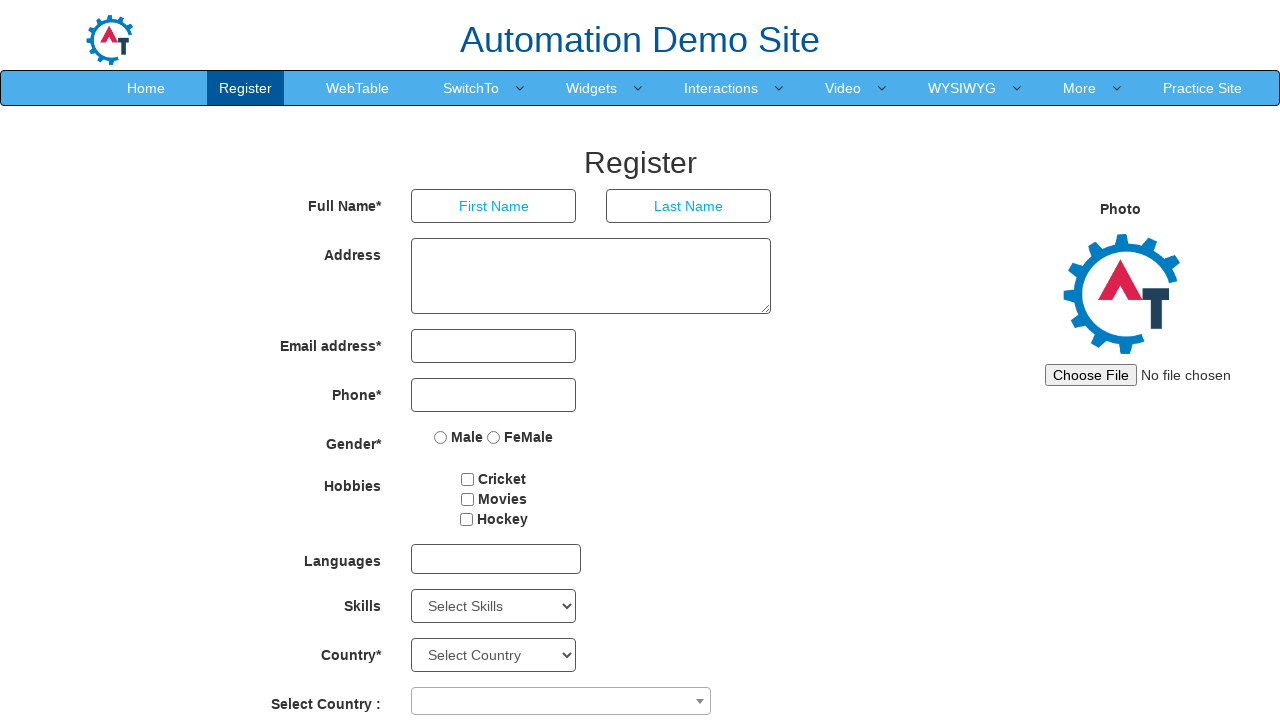

Filled first name field with 'Michael' on input[ng-model='FirstName']
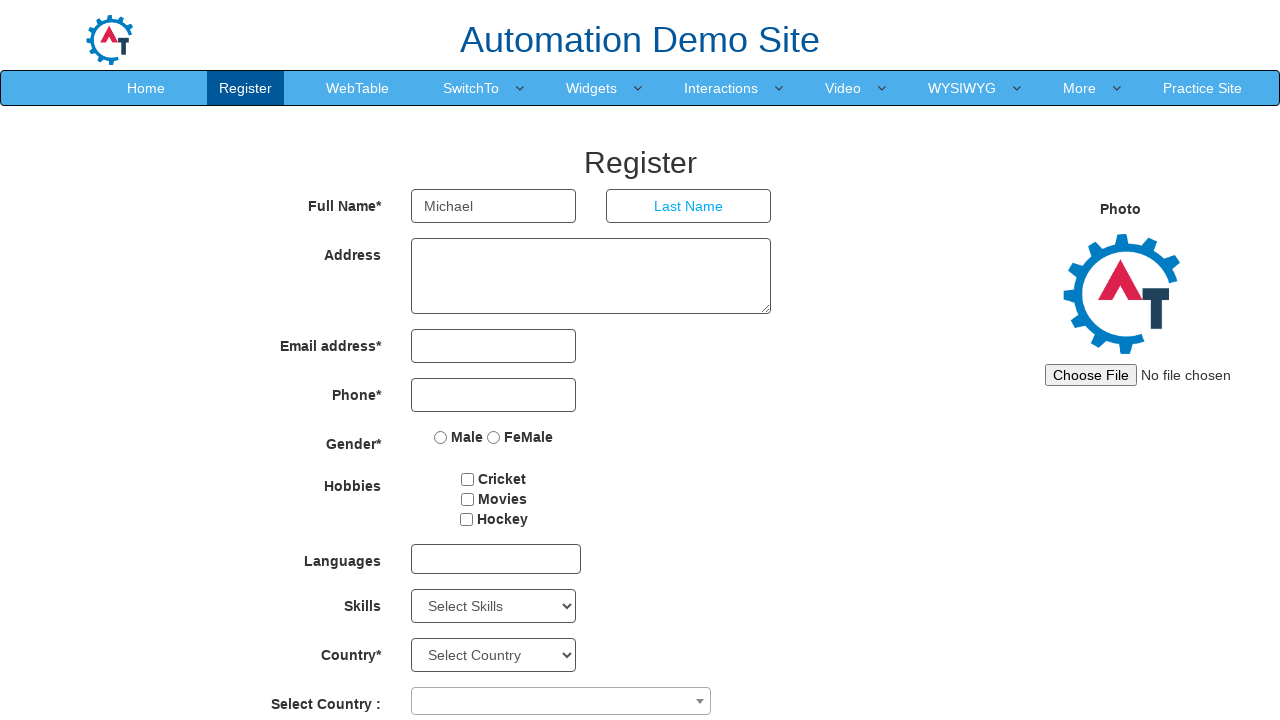

Filled last name field with 'Thompson' on input[ng-model='LastName']
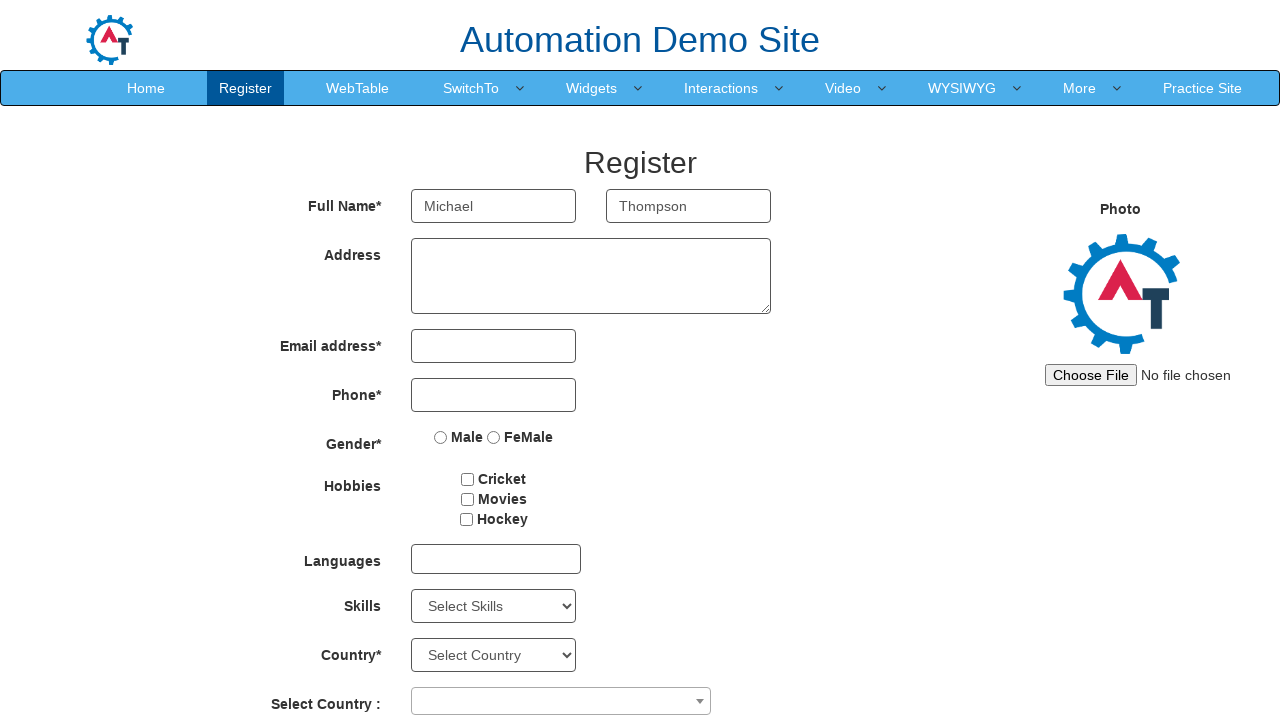

Clicked register/submit button to complete registration at (572, 623) on button#submitbtn
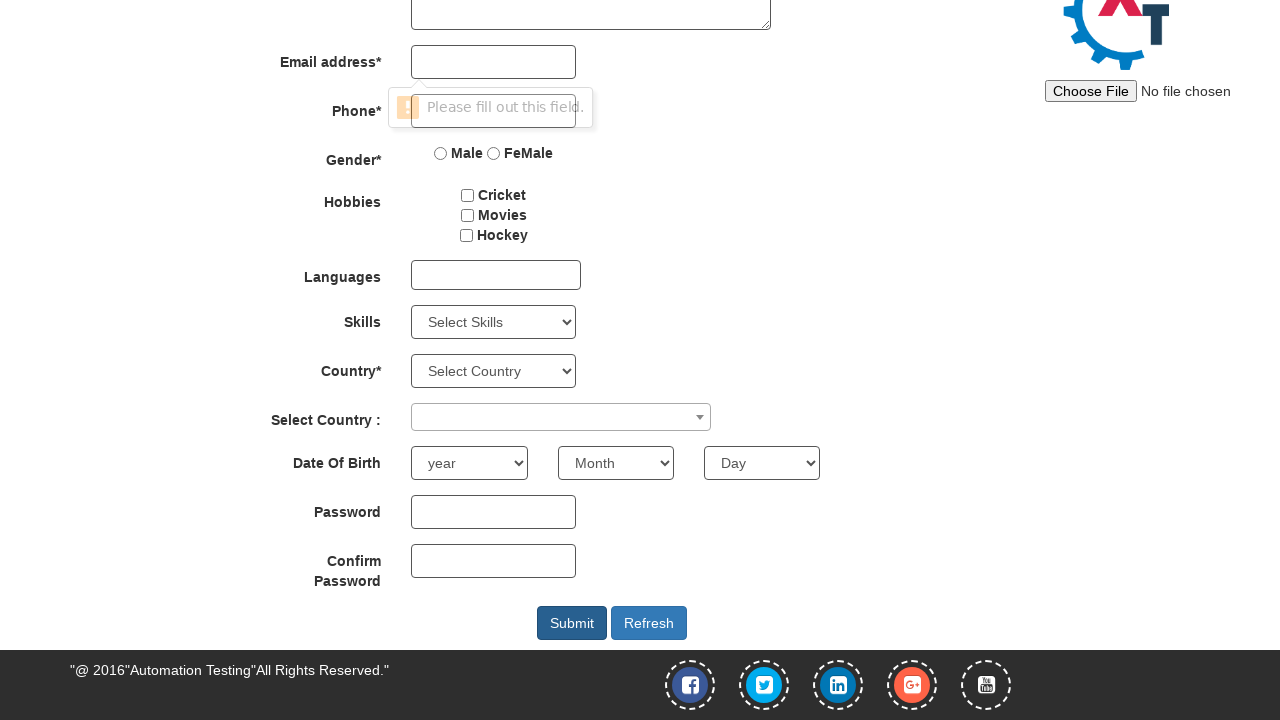

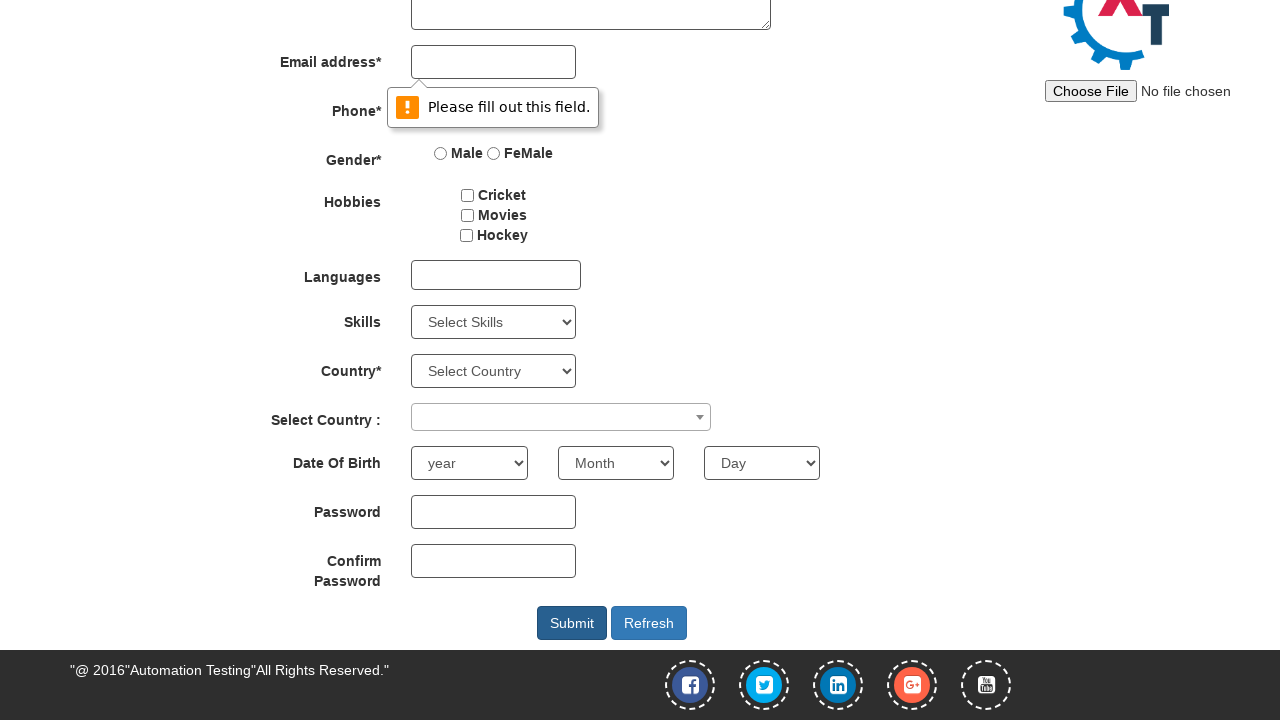